Tests that clicking the "Due" column header twice sorts the numeric values in descending order.

Starting URL: http://the-internet.herokuapp.com/tables

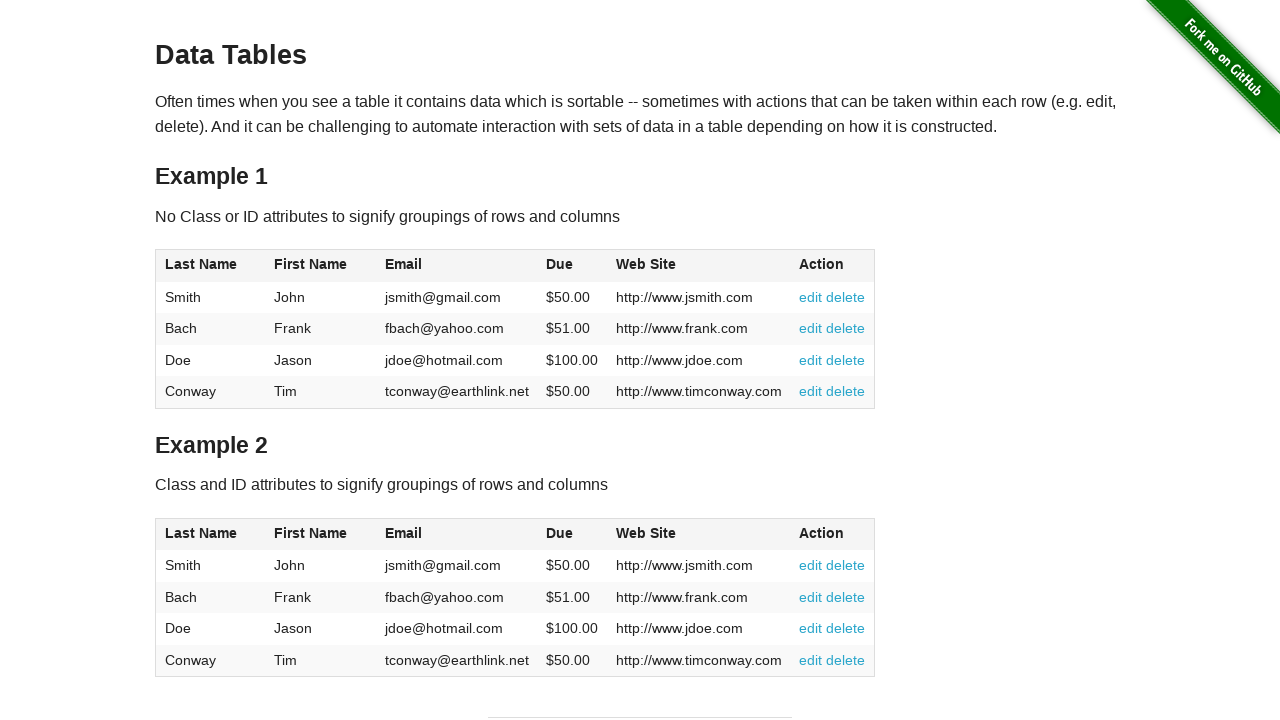

Clicked Due column header to sort in ascending order at (572, 266) on #table1 thead tr th:nth-of-type(4)
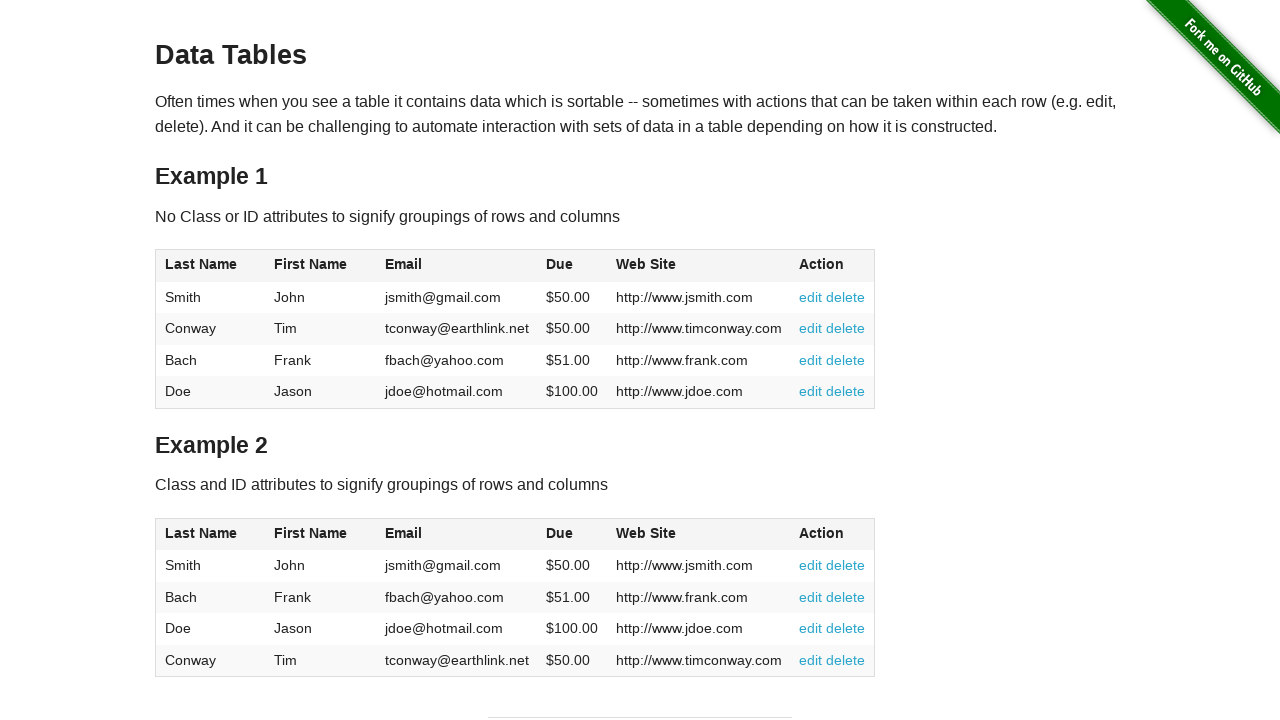

Clicked Due column header again to sort in descending order at (572, 266) on #table1 thead tr th:nth-of-type(4)
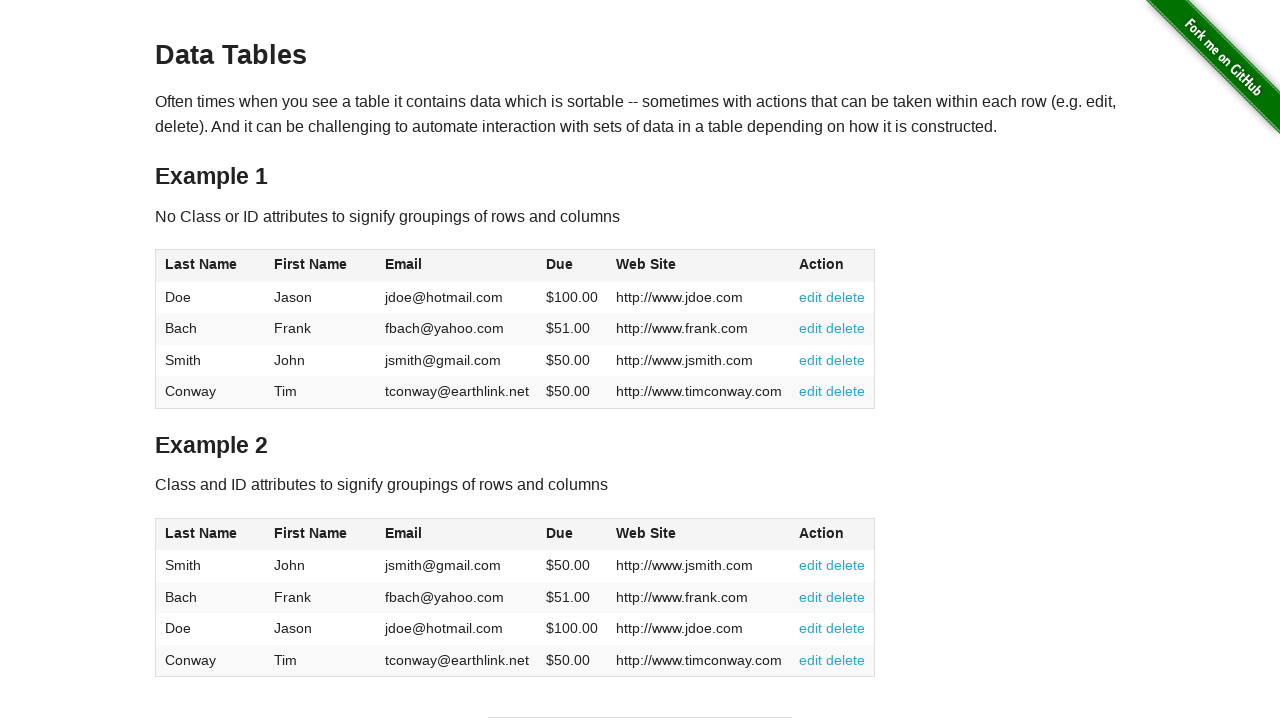

Verified Due column cells are present after sorting
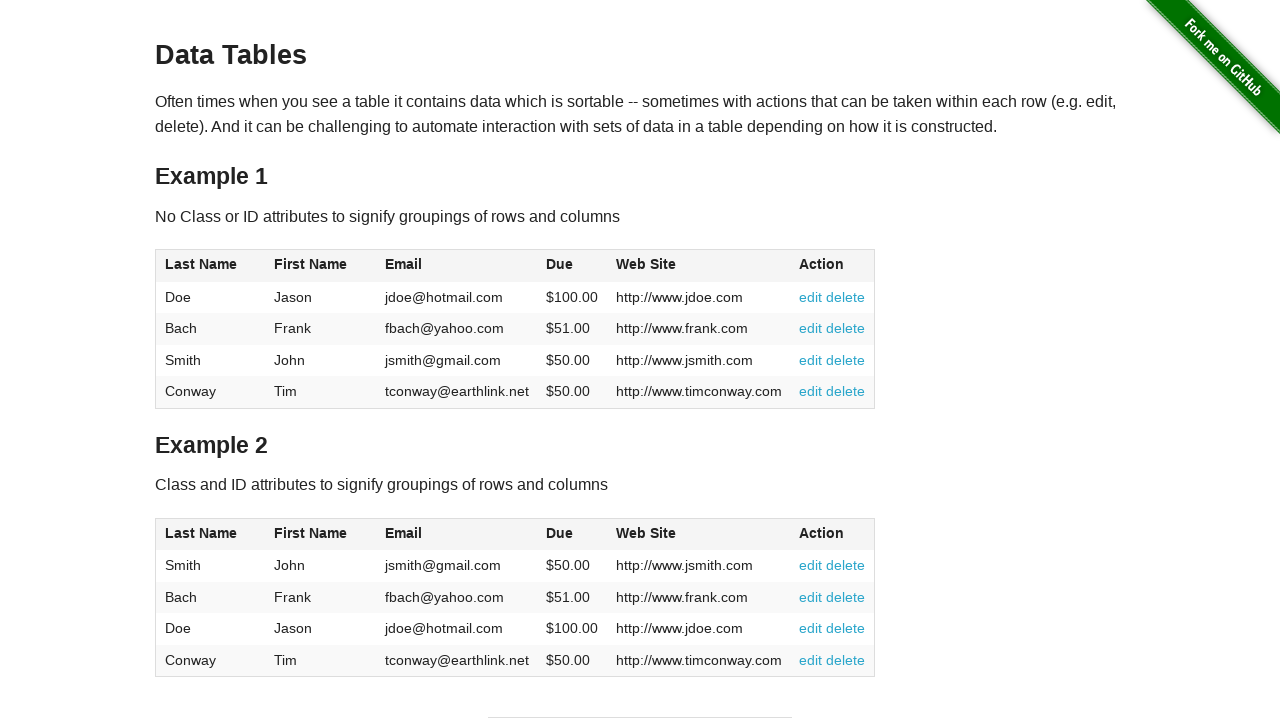

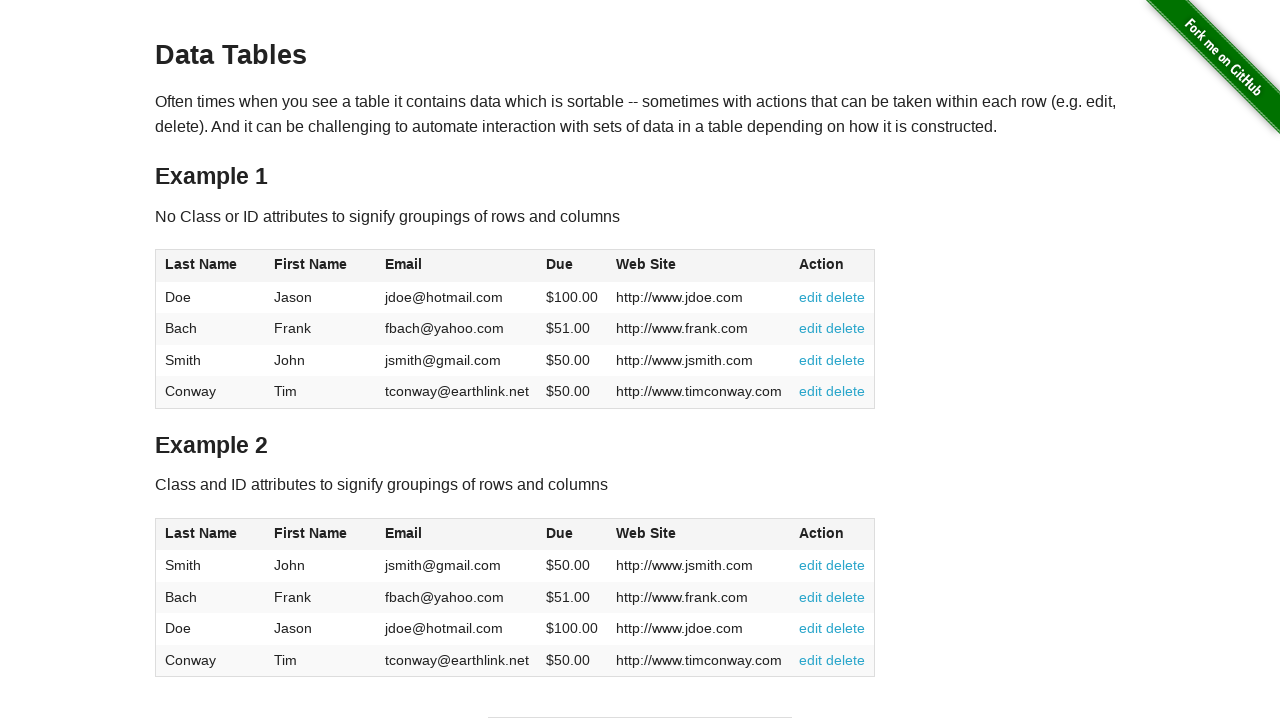